Navigates to a cruise booking page with a different session ID

Starting URL: https://uat.odysol.com/swift/cruise?siid=130385

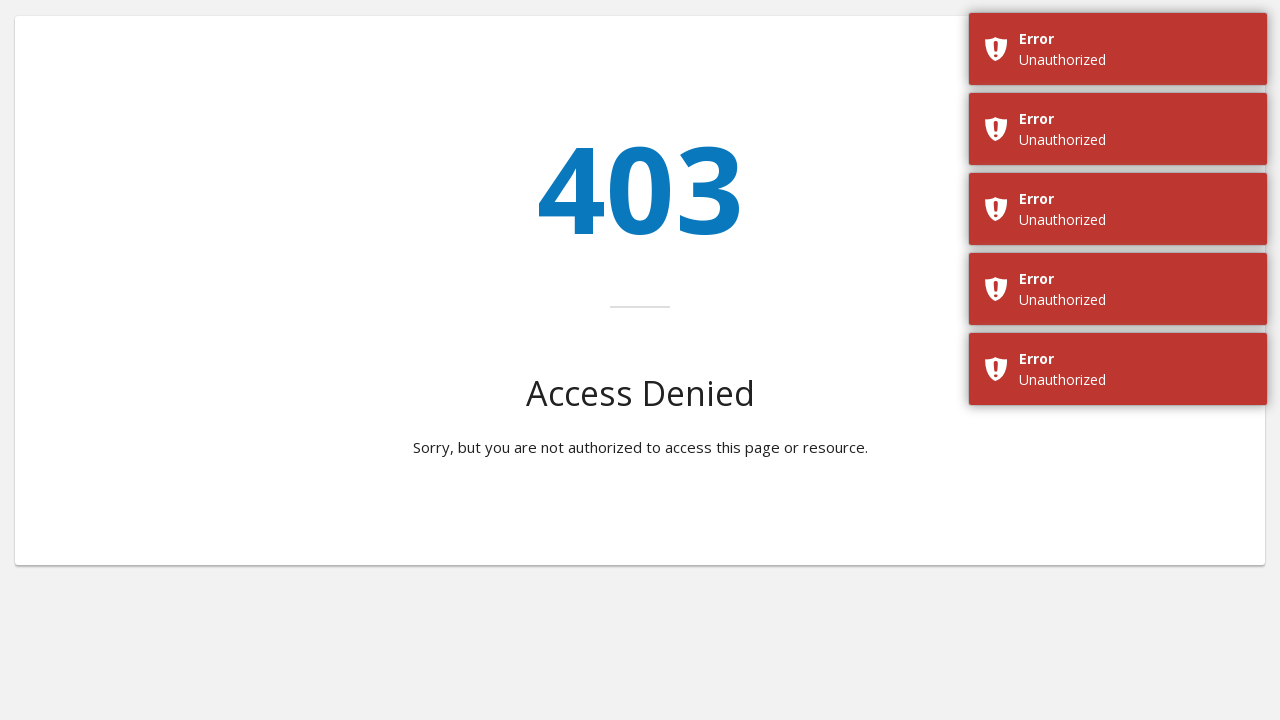

Navigated to cruise booking page with session ID 130385
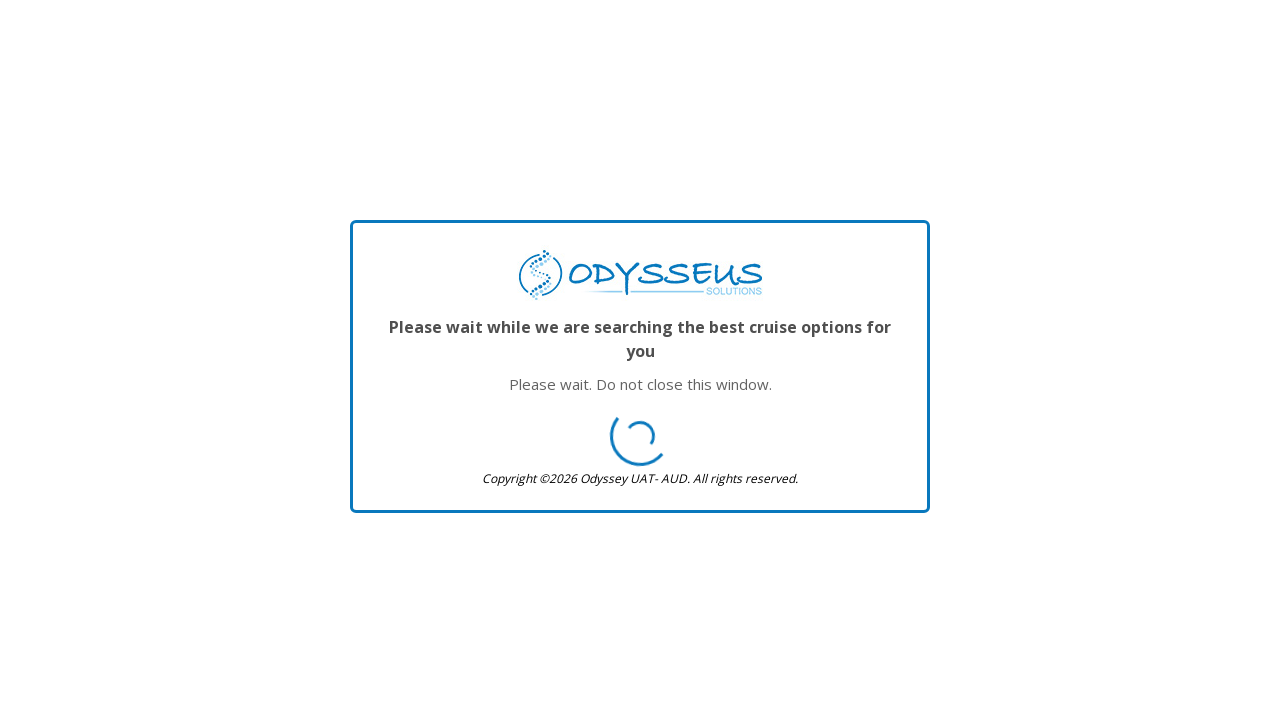

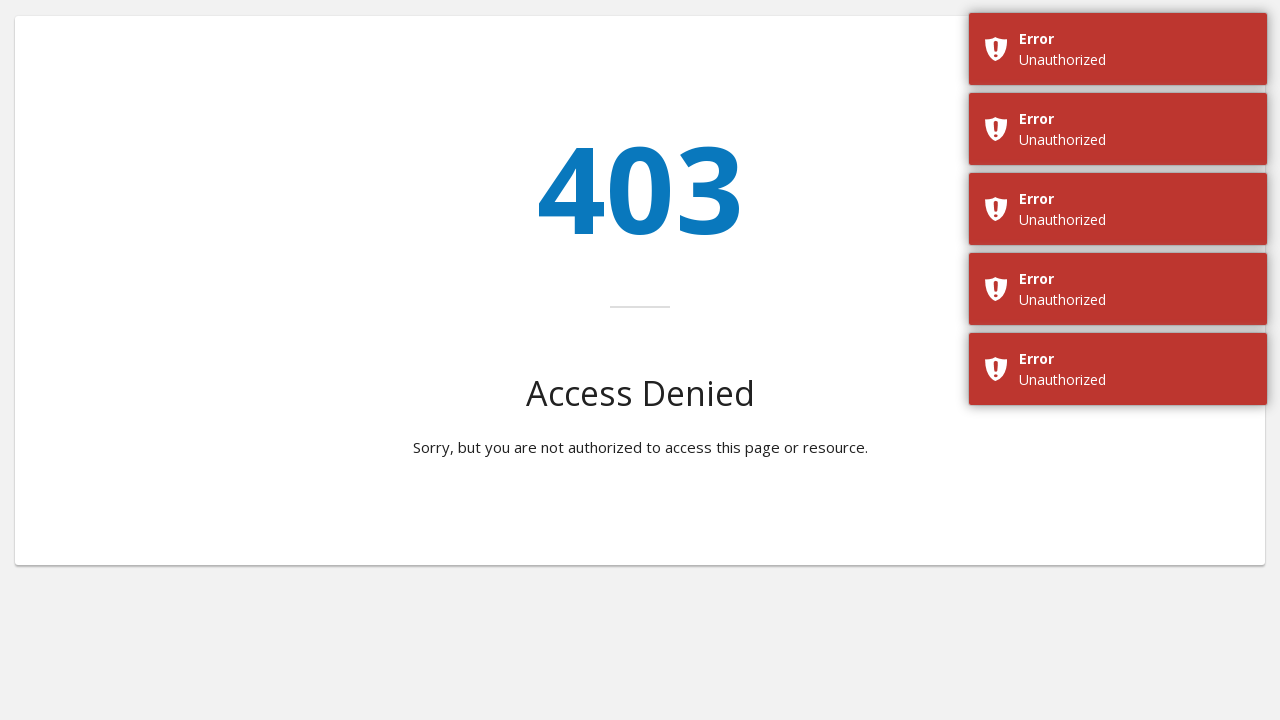